Fills out a registration form with three fields and verifies the successful registration message

Starting URL: http://suninjuly.github.io/registration1.html

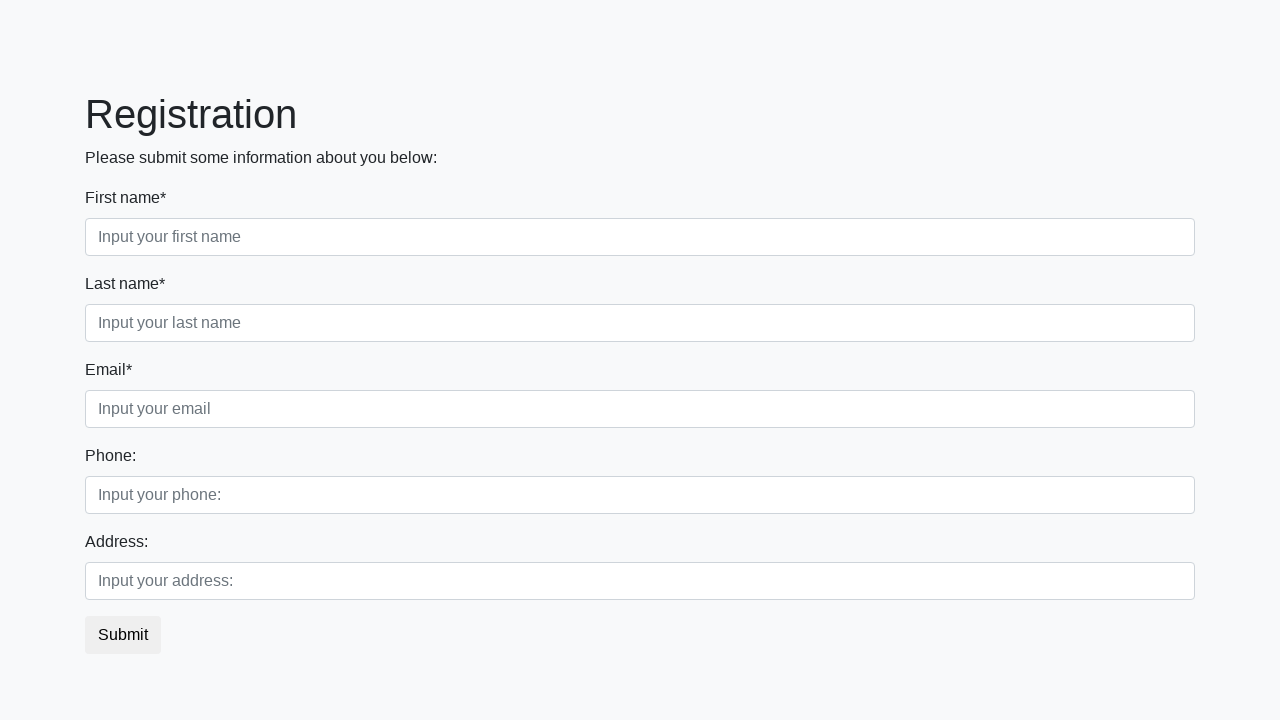

Filled first name field with 'John' on .first_block .form-control.first
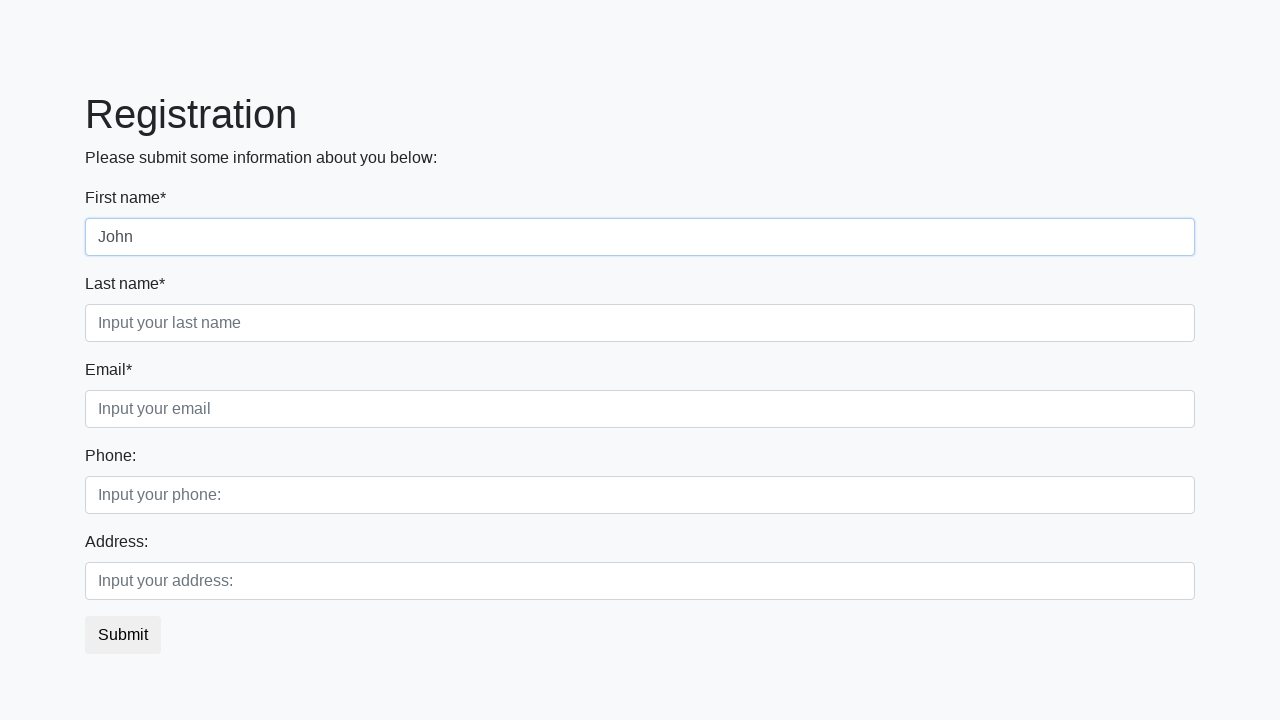

Filled last name field with 'Smith' on .first_block .form-control.second
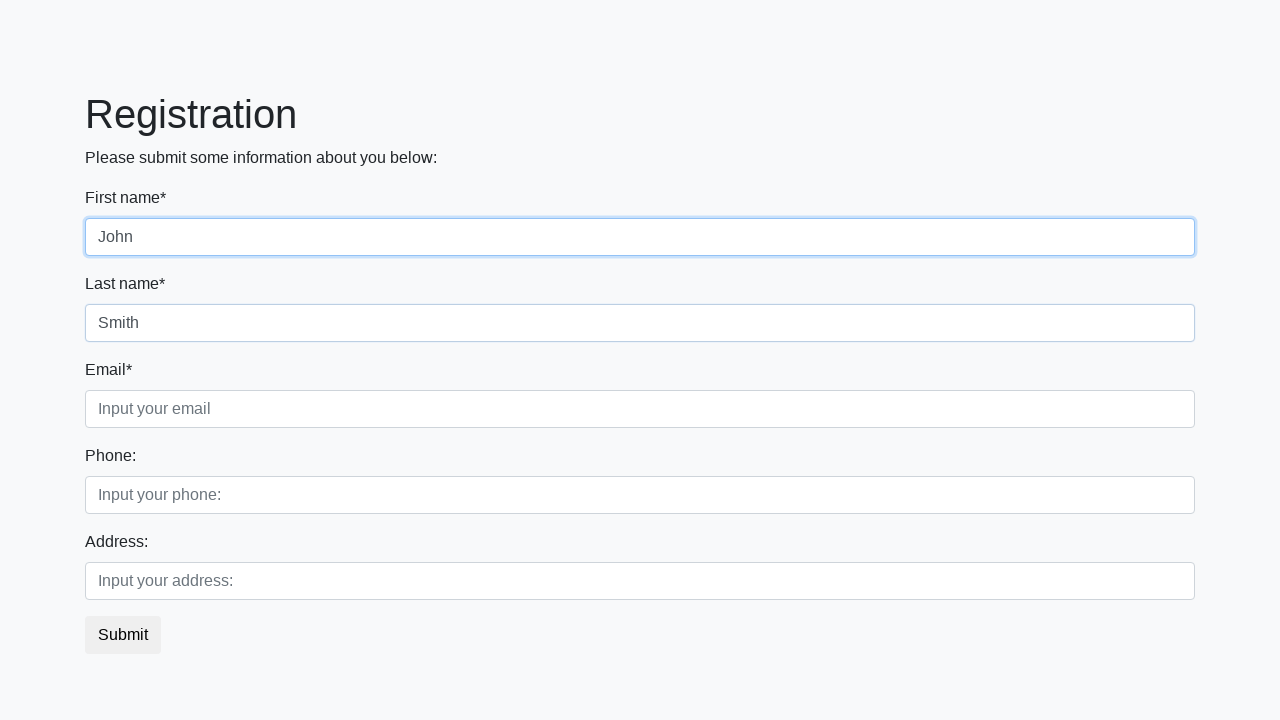

Filled email field with 'john.smith@example.com' on .first_block .form-control.third
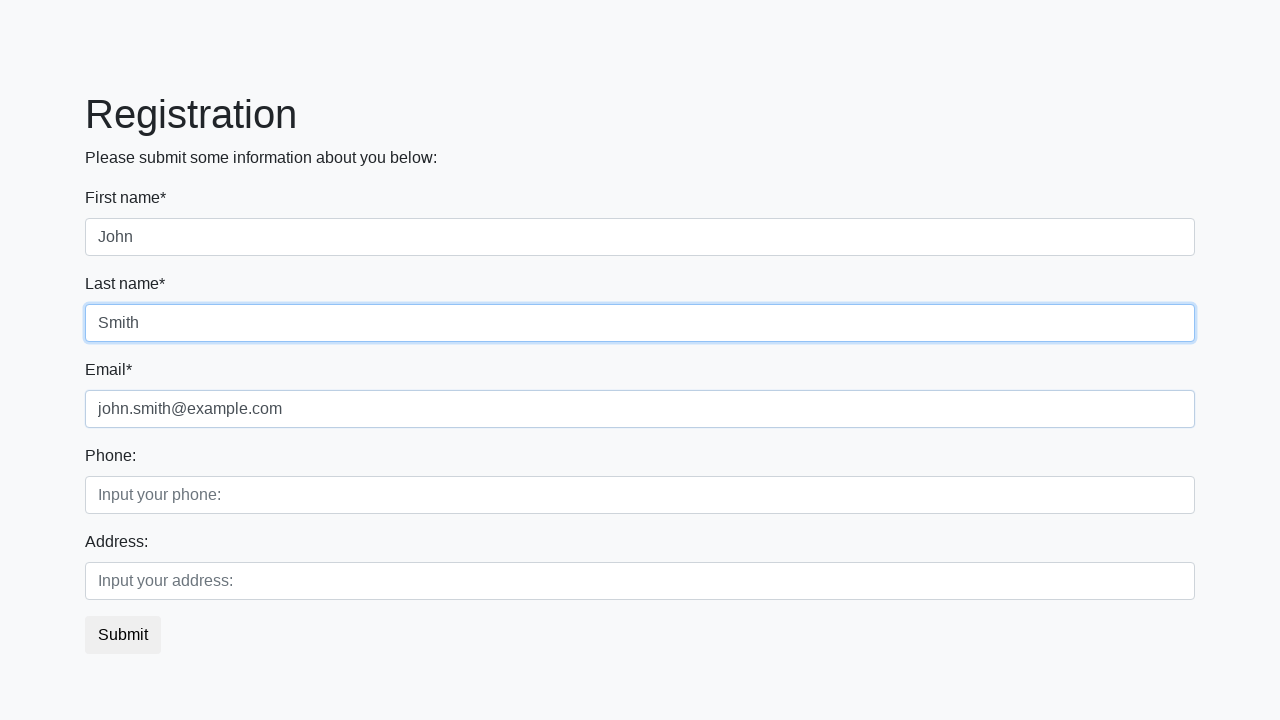

Clicked submit button to register at (123, 635) on button.btn
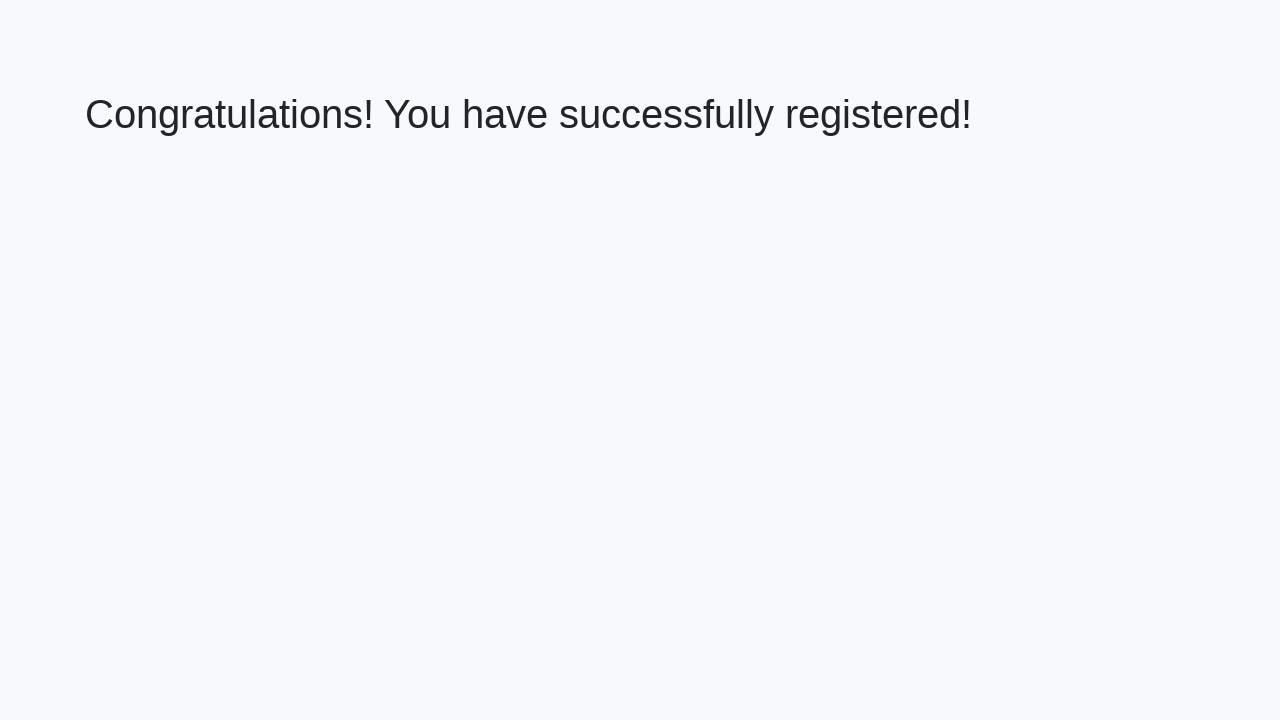

Success message heading loaded
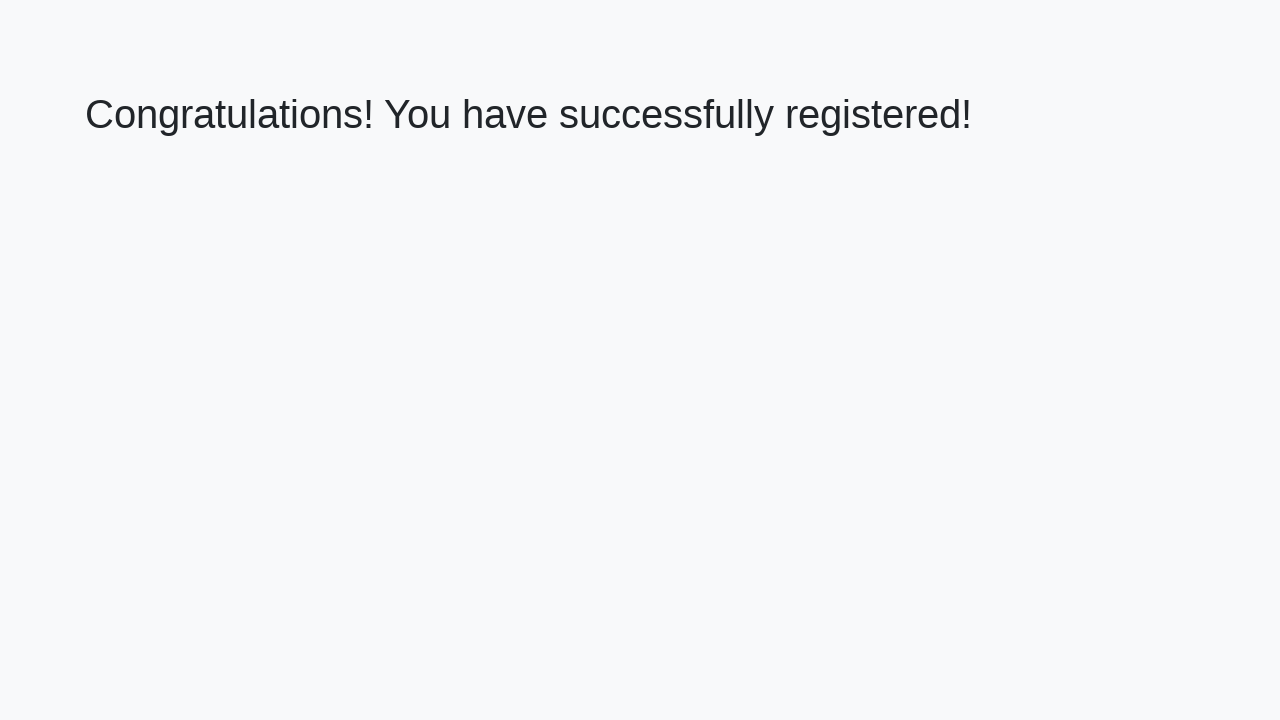

Retrieved success message text
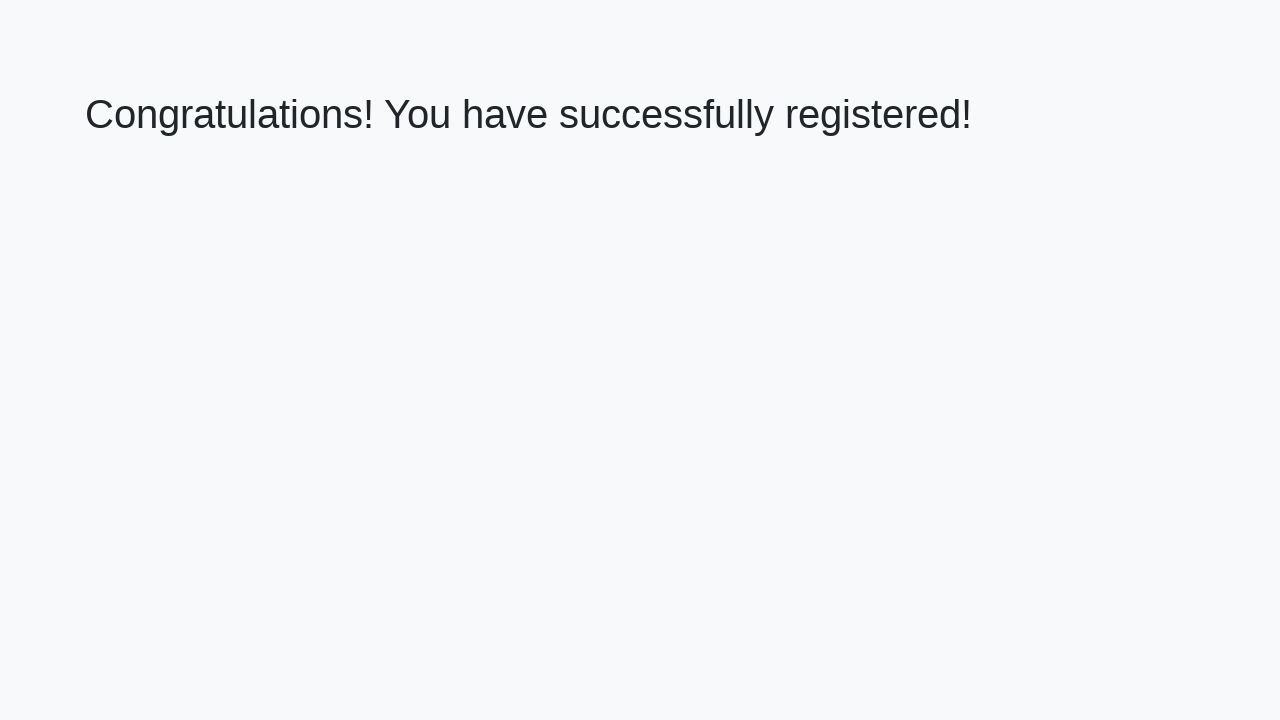

Verified successful registration message
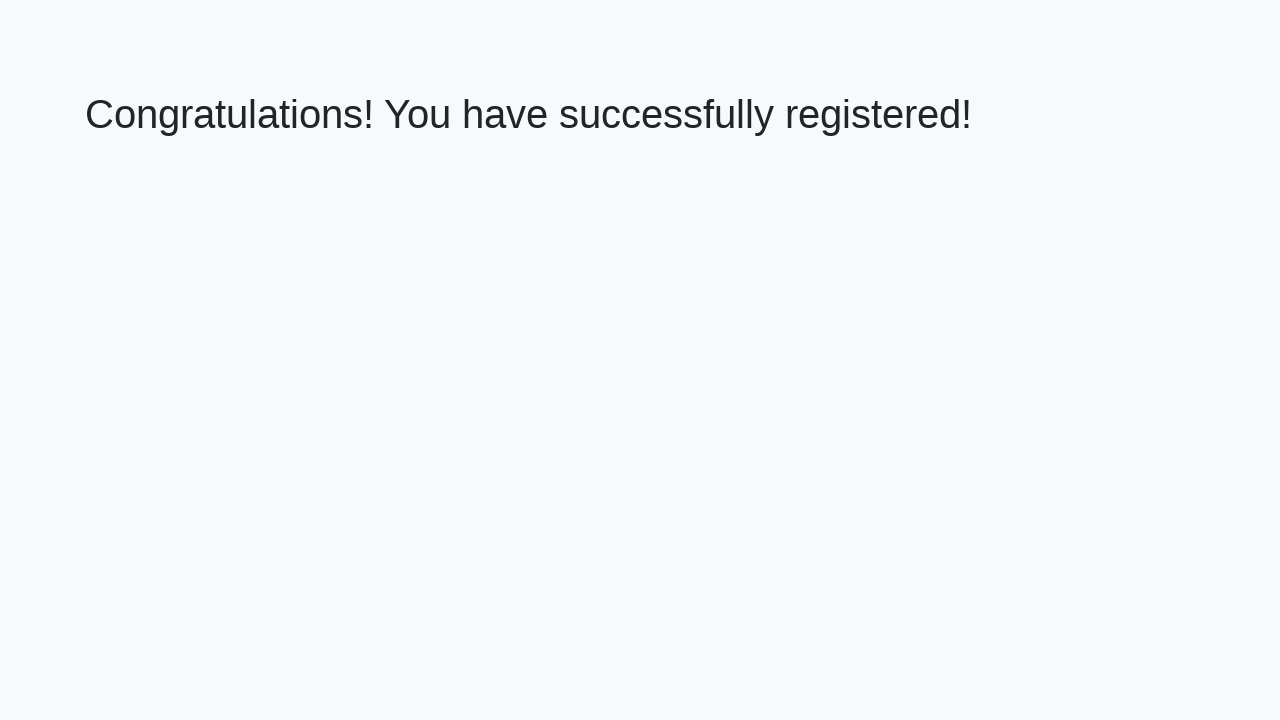

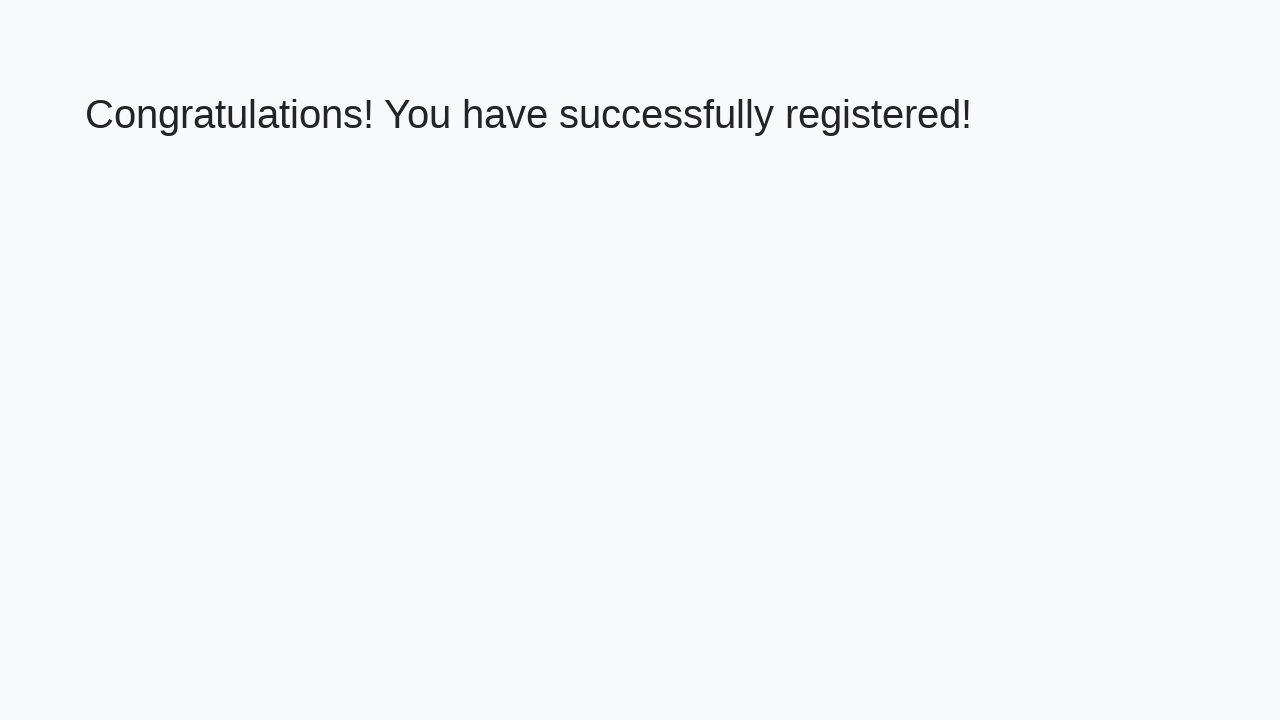